Tests the Jio mobile recharge flow by navigating to the Mobile section, clicking on recharge, entering a phone number, and submitting the form.

Starting URL: https://www.jio.com/

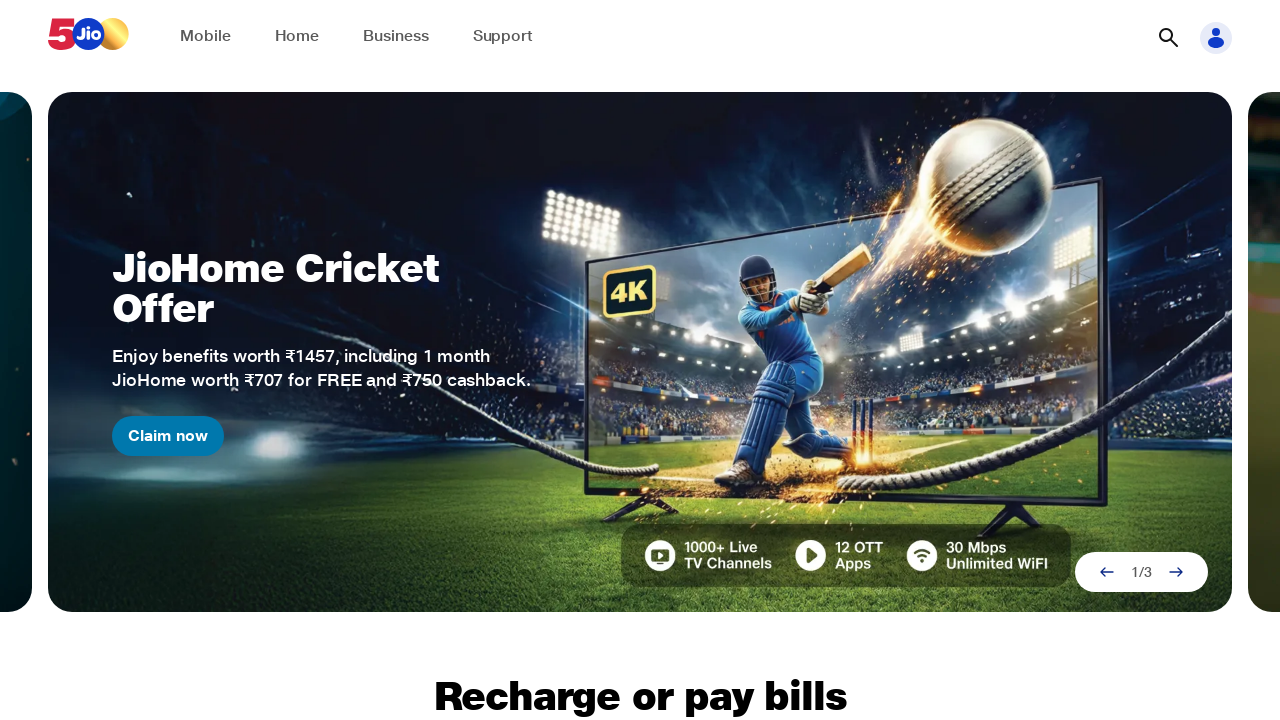

Clicked on Mobile link at (205, 36) on text=Mobile
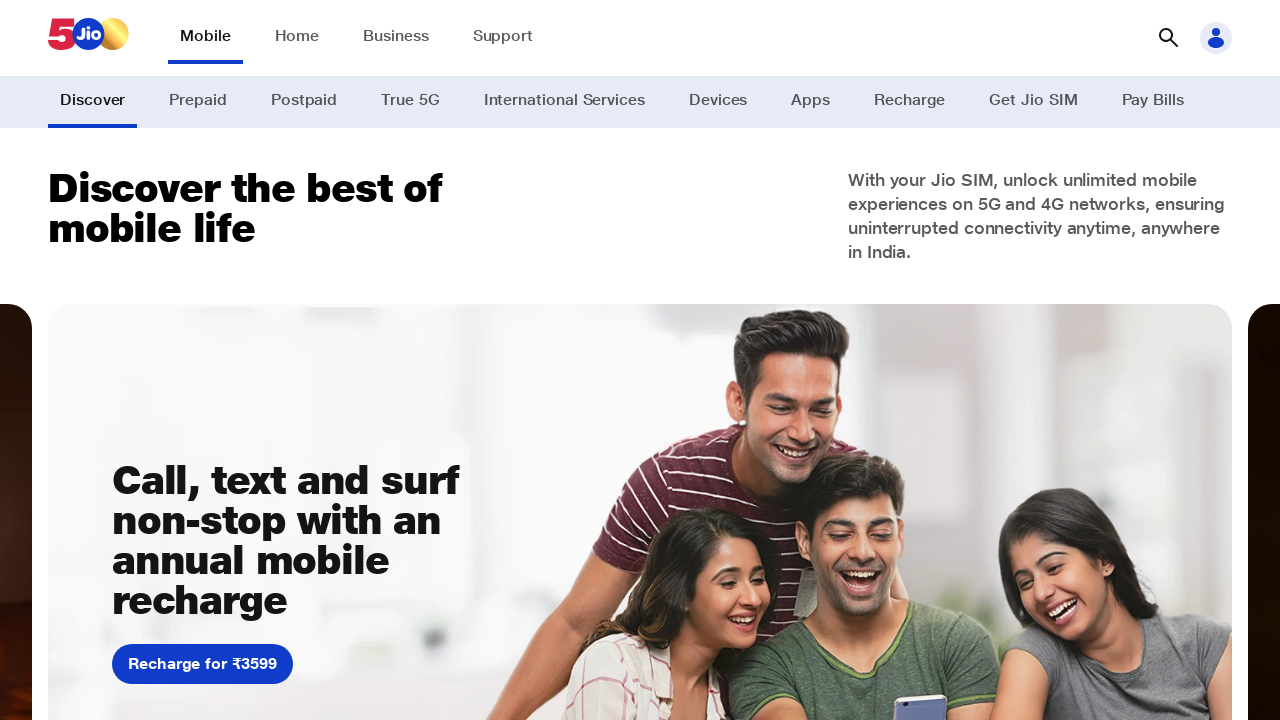

Waited for page to load (networkidle)
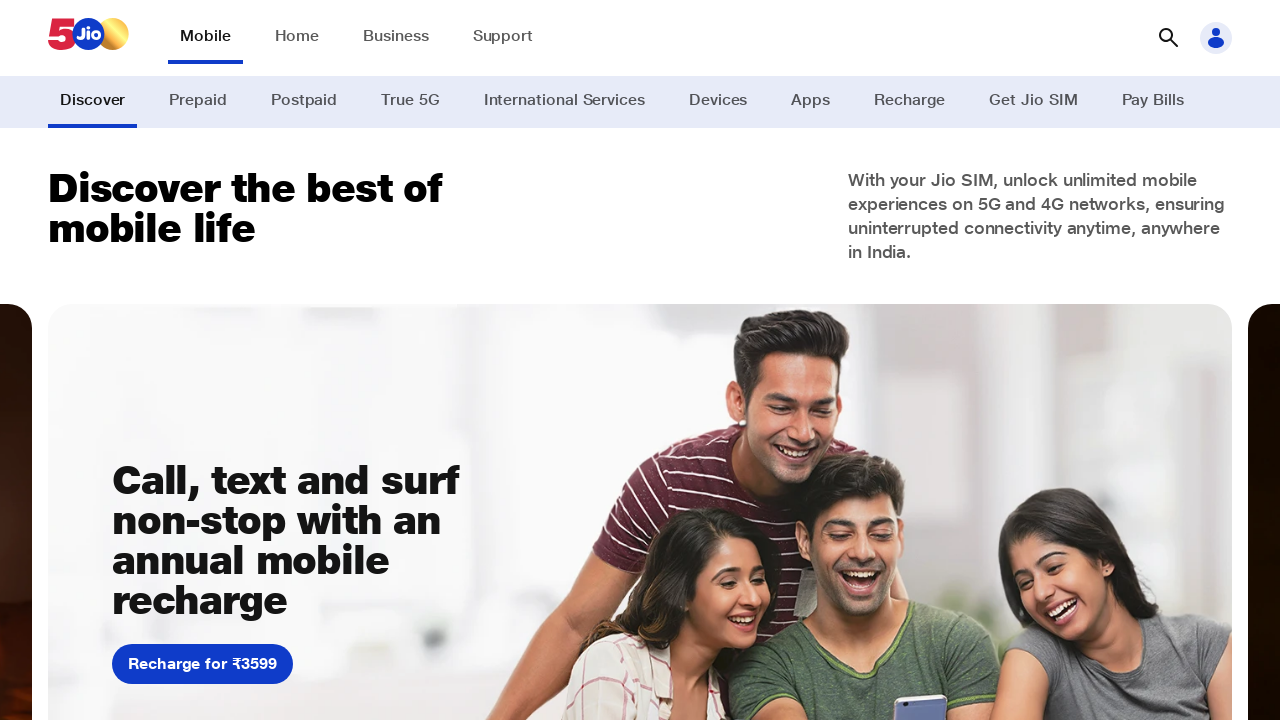

Clicked on recharge link at (910, 100) on a:has-text('charge')
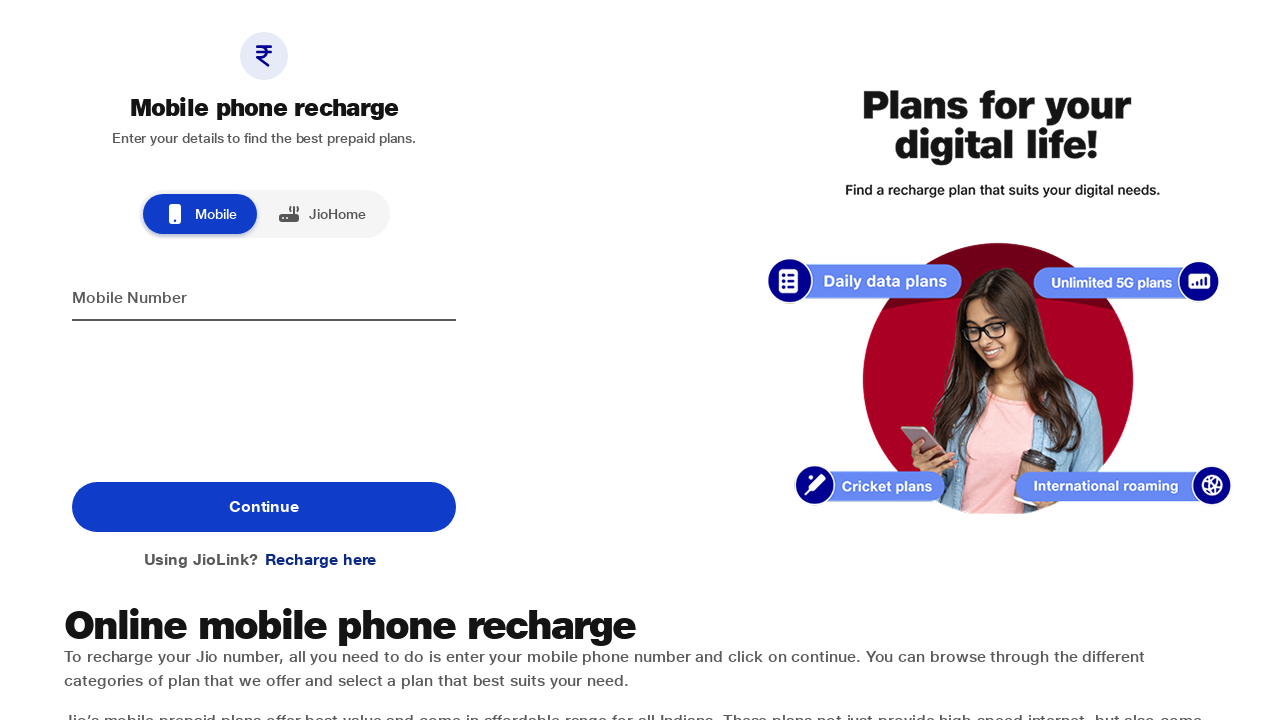

Waited for recharge form to load (networkidle)
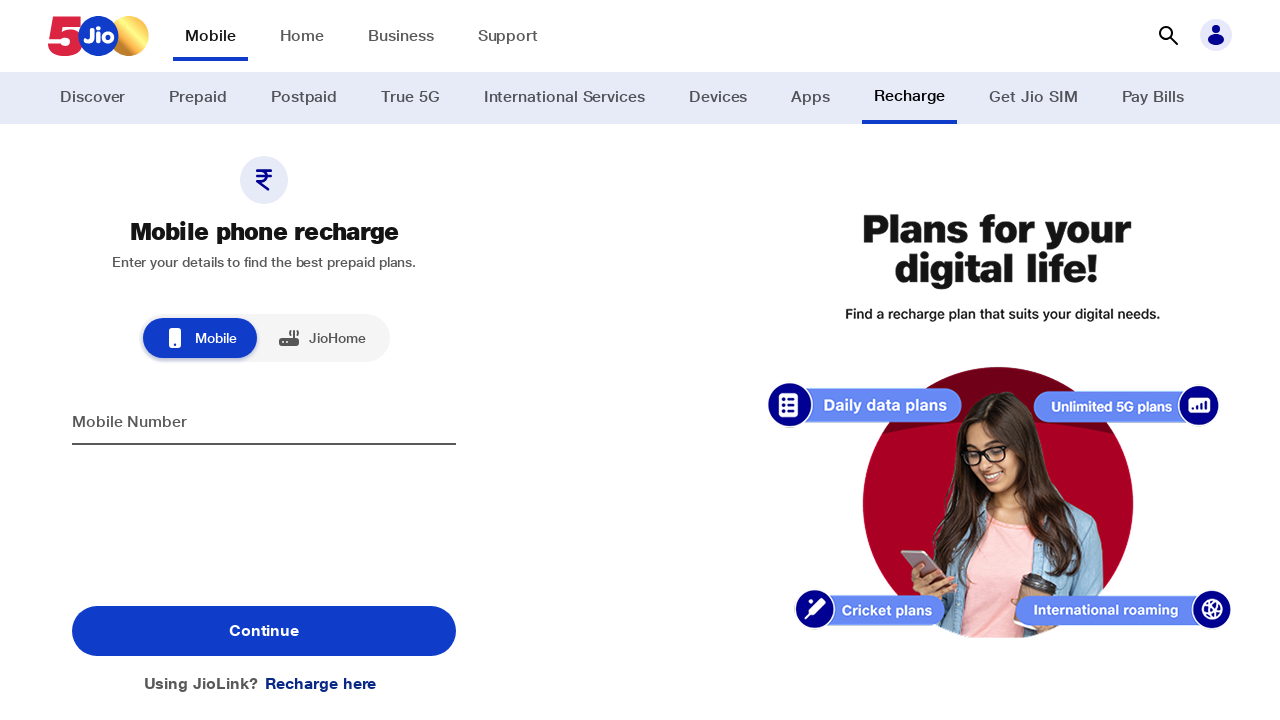

Entered phone number 8217252534 in the input field on #submitNumber
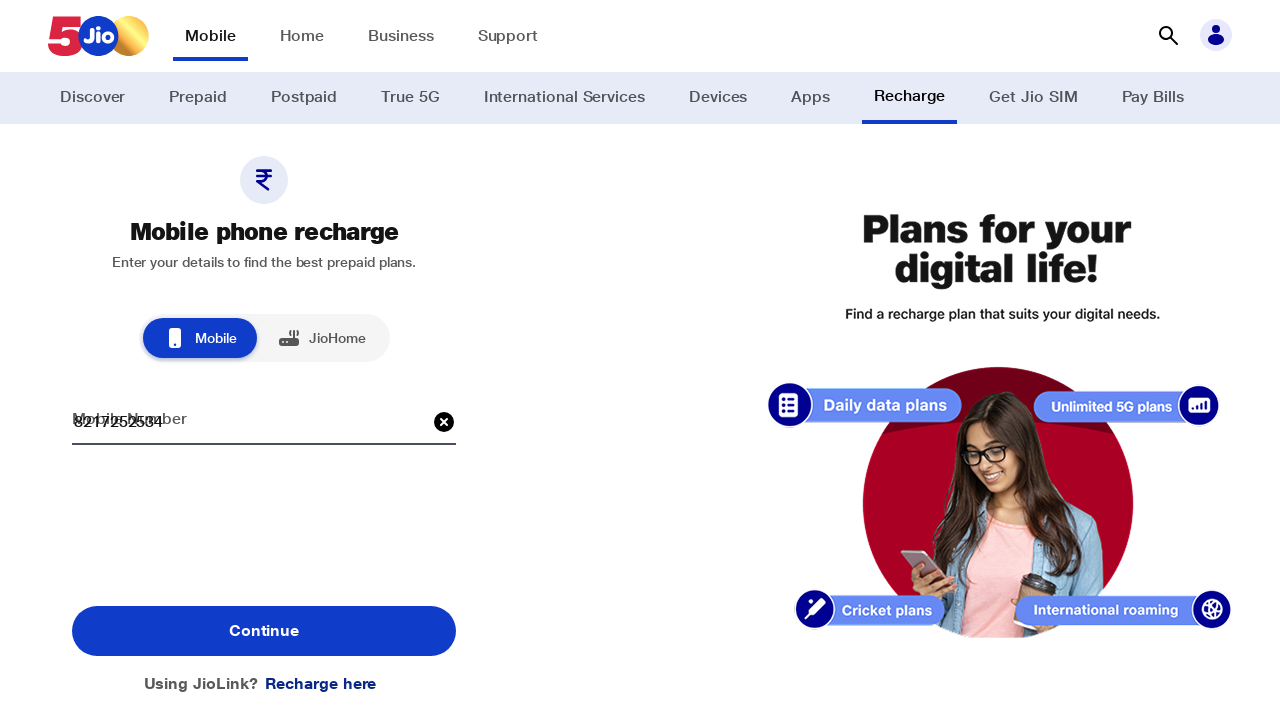

Clicked the submit/continue button at (264, 631) on .jds_btnCont__516j0
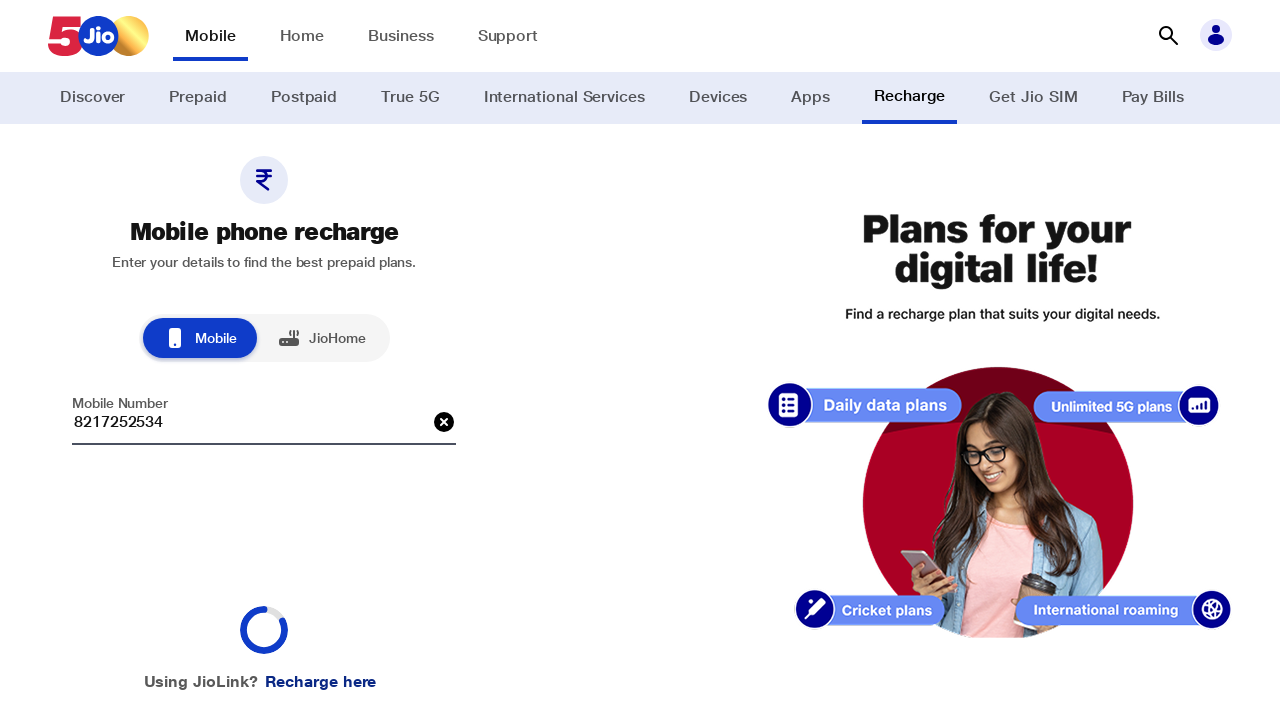

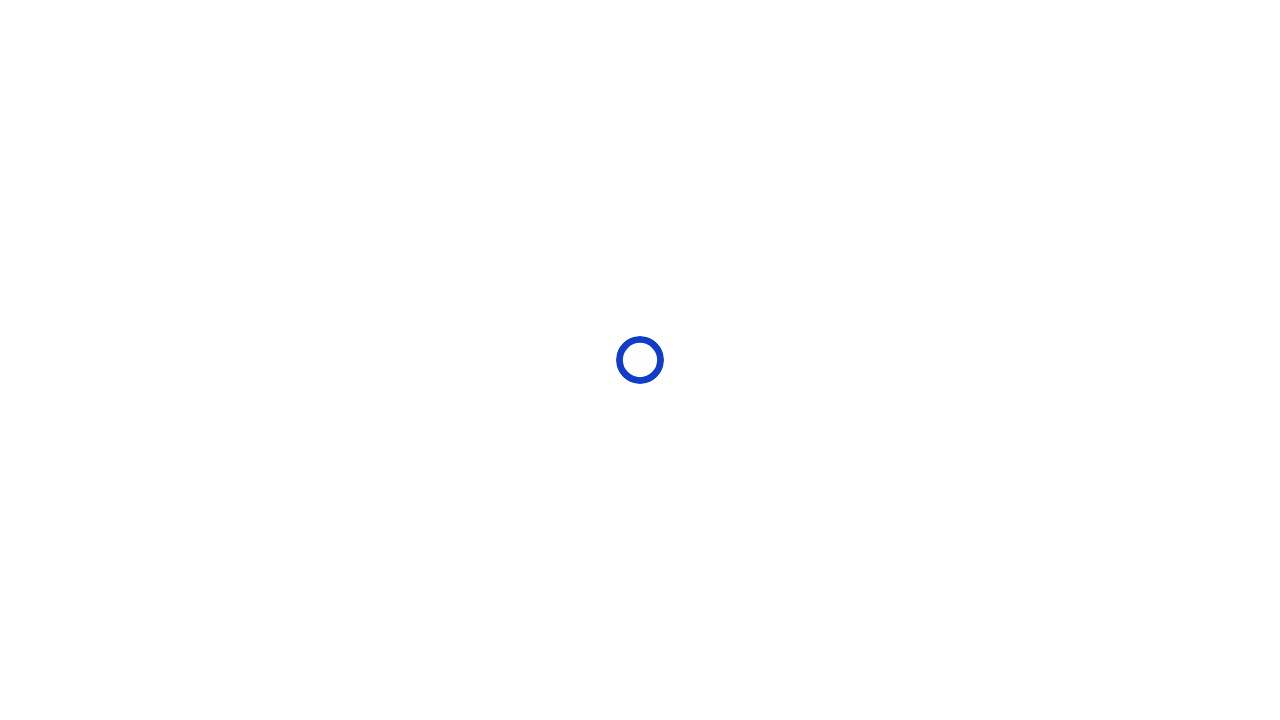